Verifies the Get Started button is enabled on the WebdriverIO homepage

Starting URL: https://webdriver.io

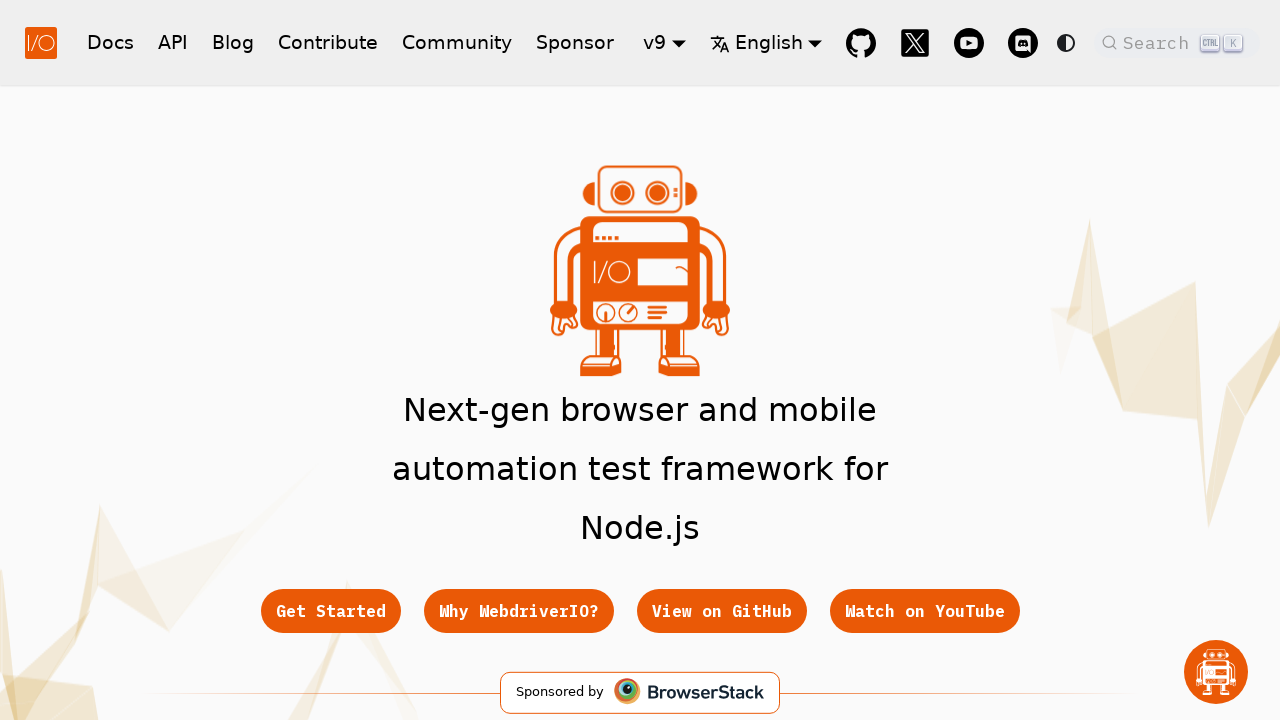

Navigated to WebdriverIO homepage
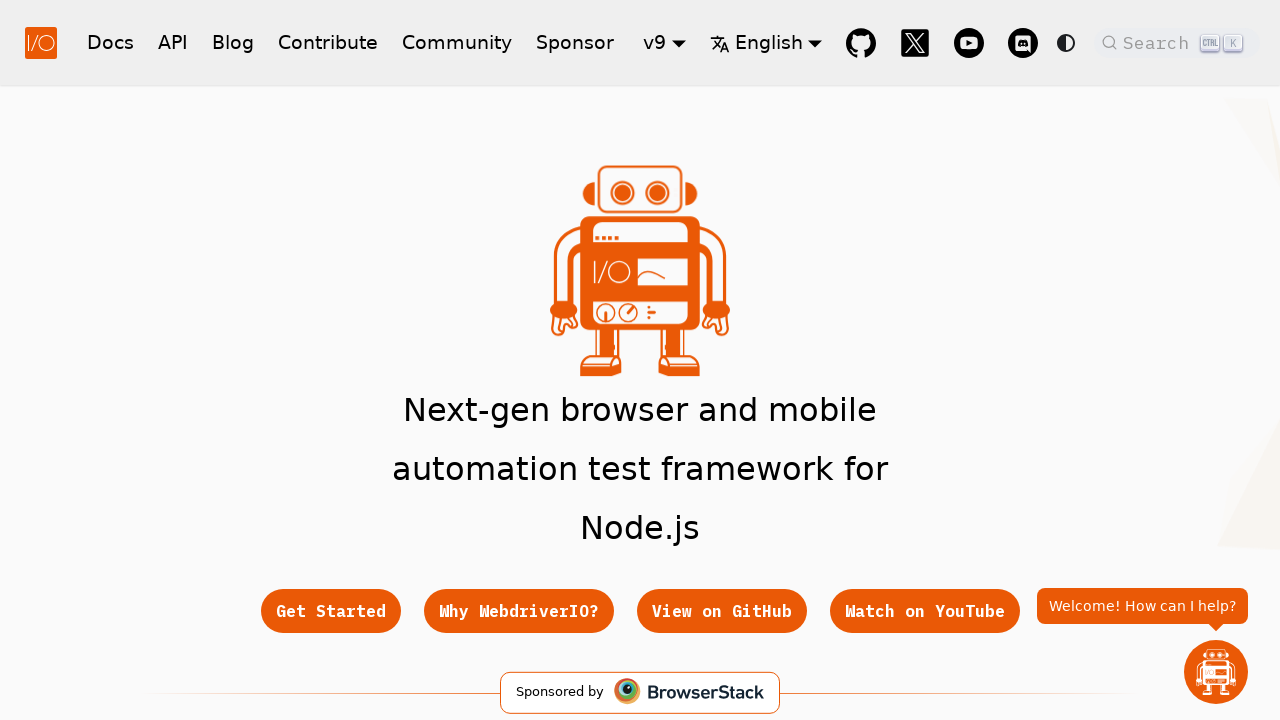

Get Started button became visible
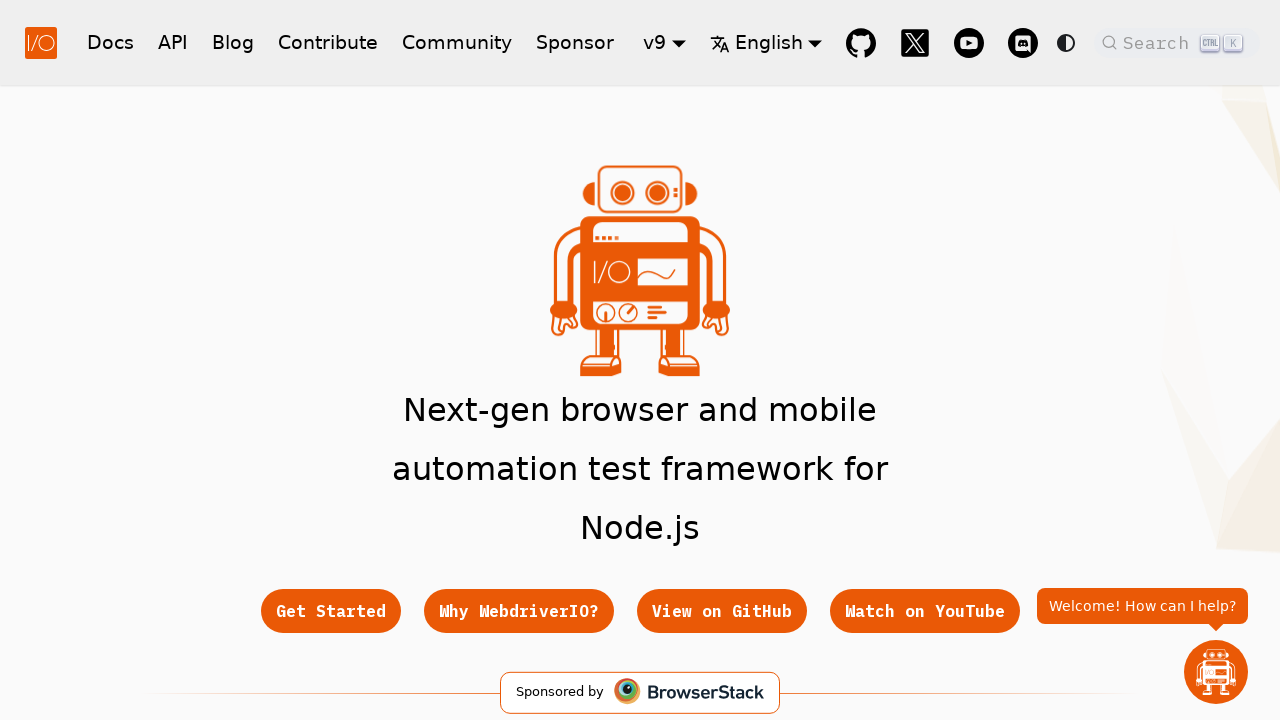

Verified Get Started button is enabled: True
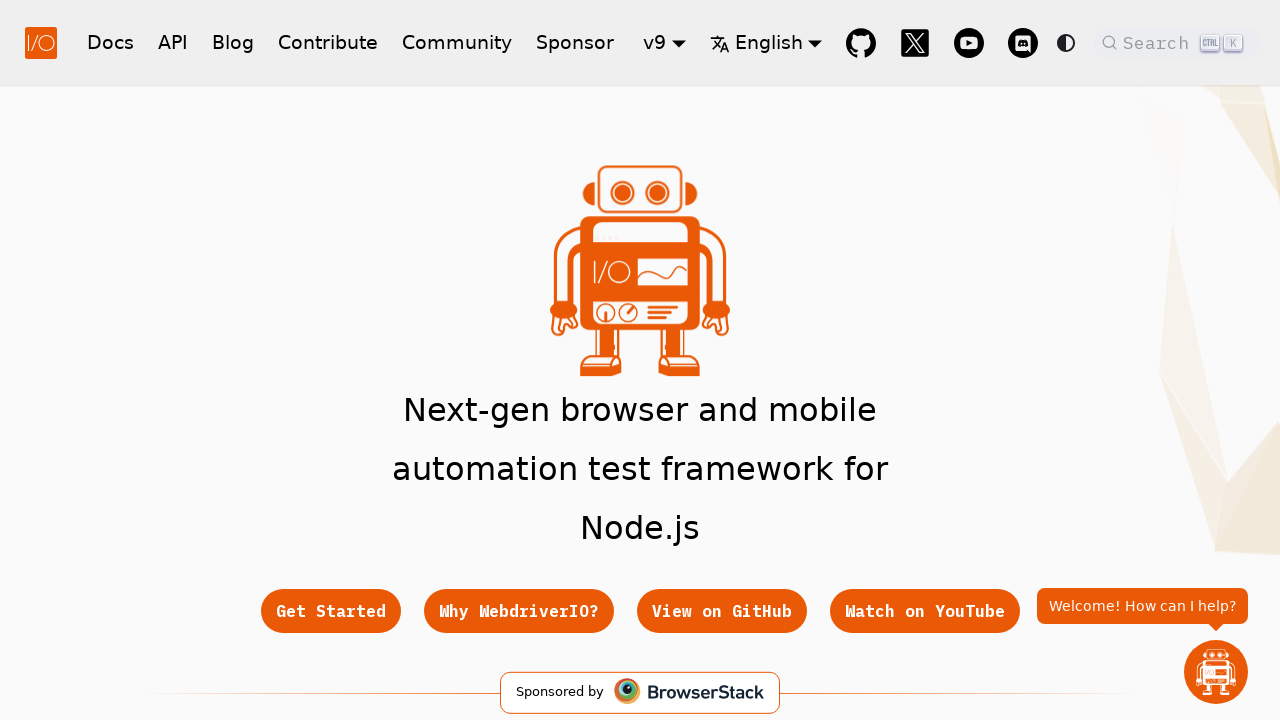

Assertion passed: Get Started button is enabled
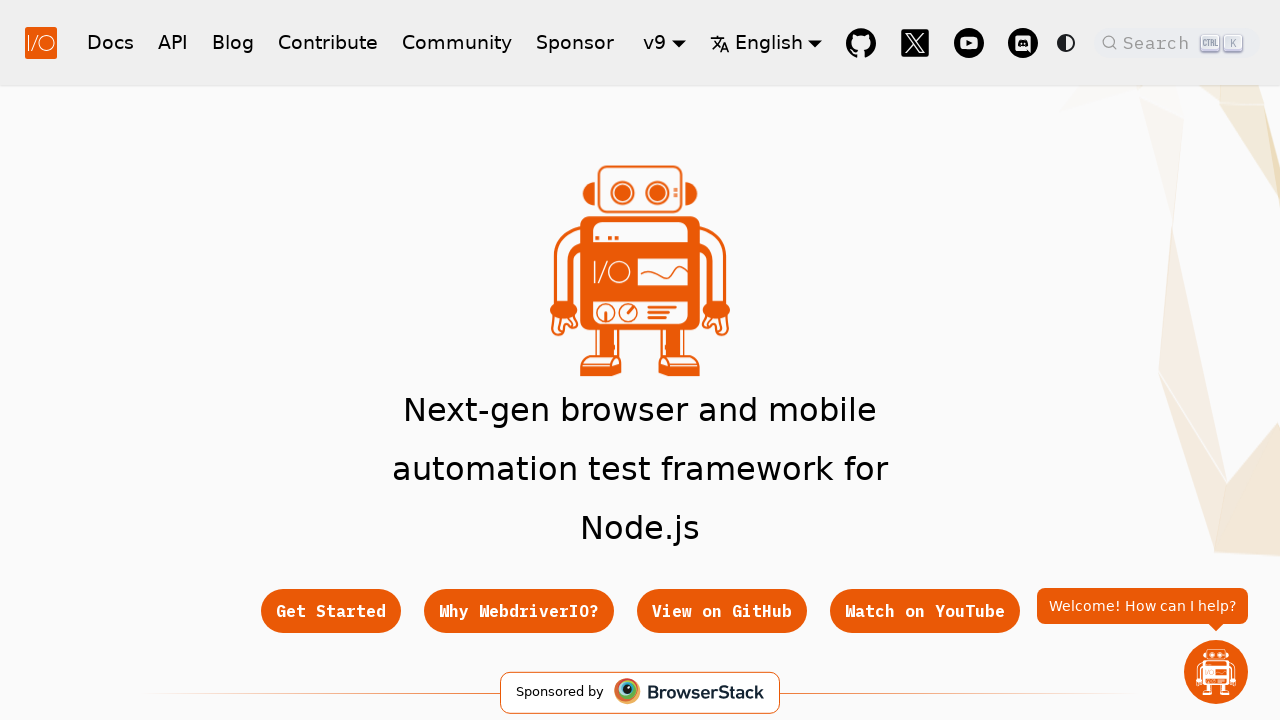

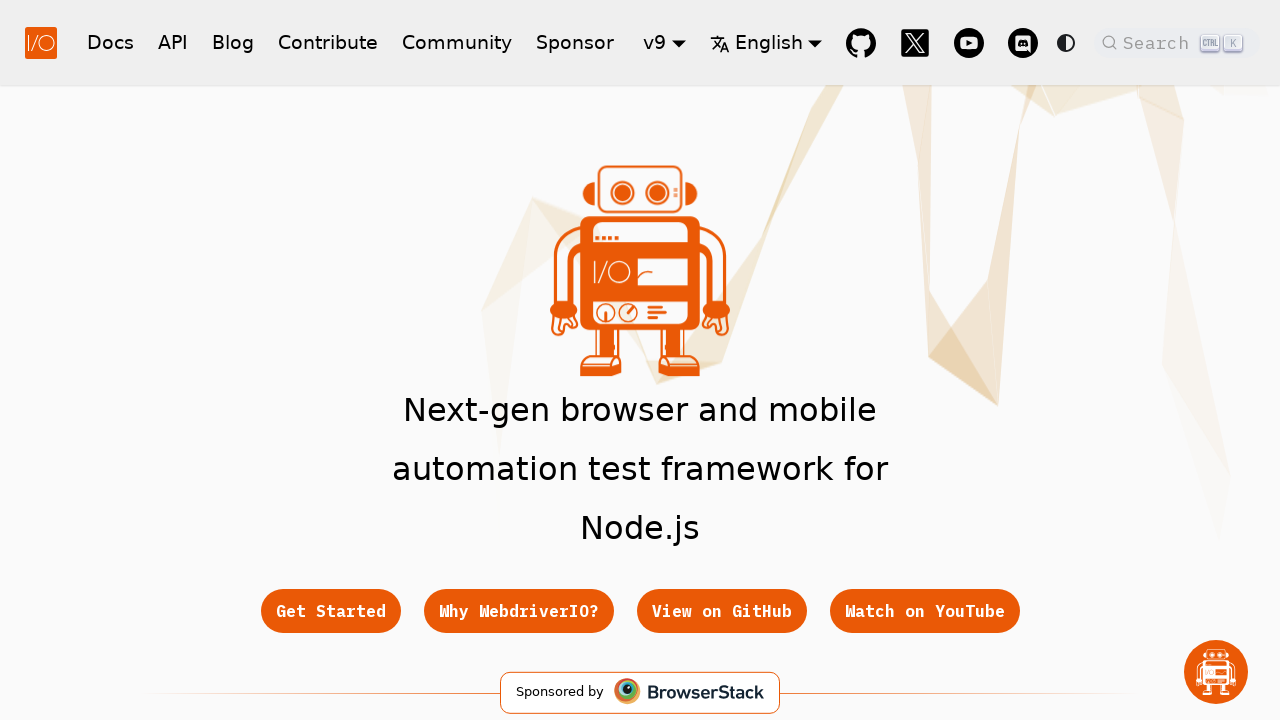